Tests AJAX functionality by clicking a button and waiting for an asynchronous response to display a success alert

Starting URL: http://uitestingplayground.com/ajax

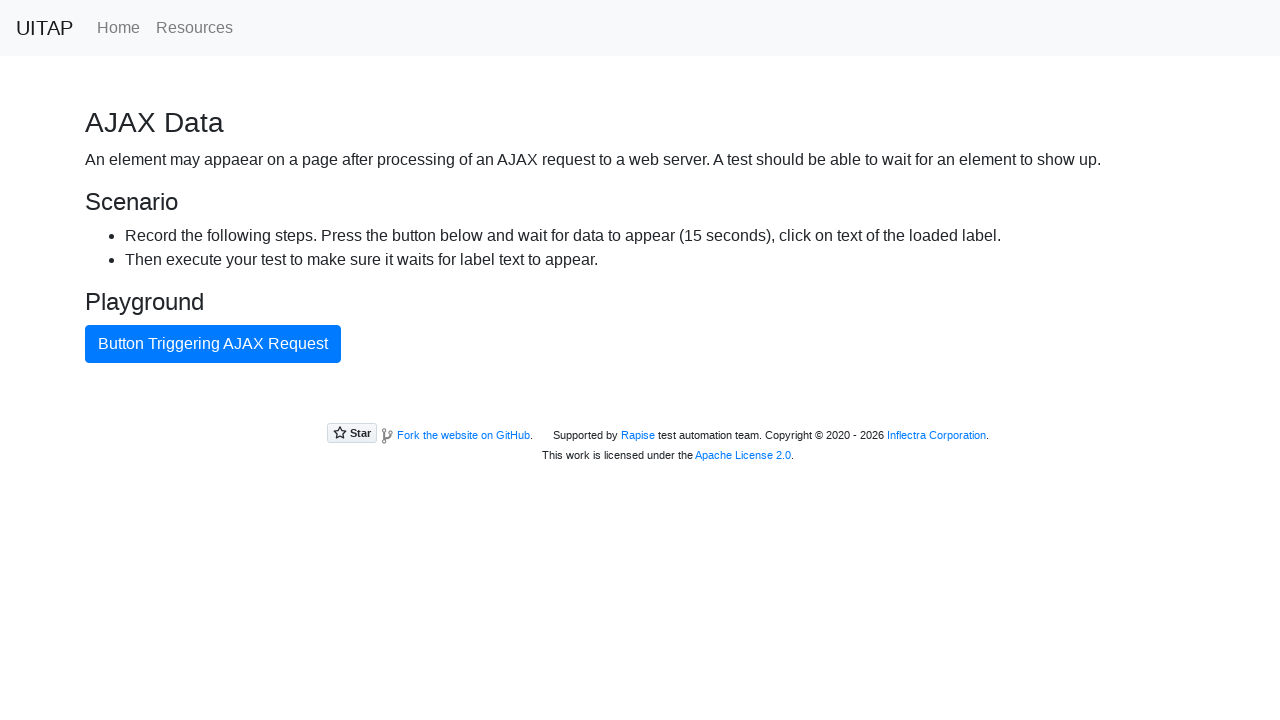

AJAX button became visible
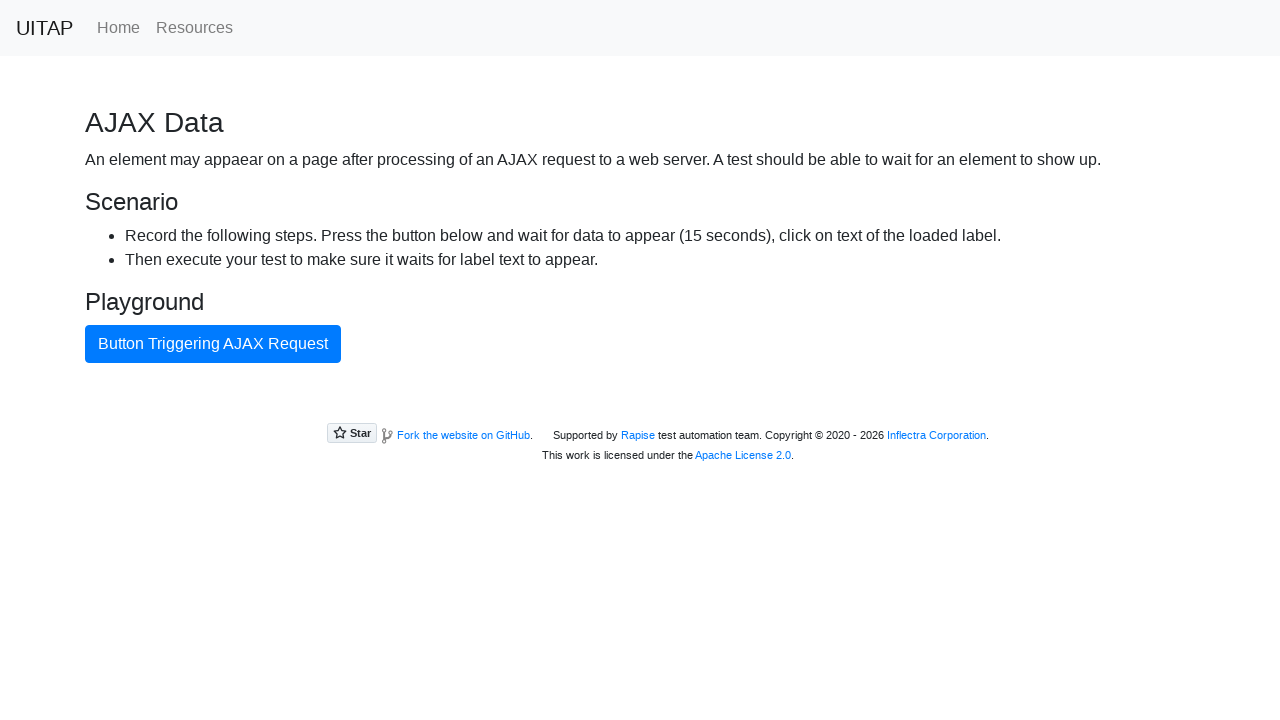

Clicked the blue AJAX button to trigger asynchronous request at (213, 344) on #ajaxButton
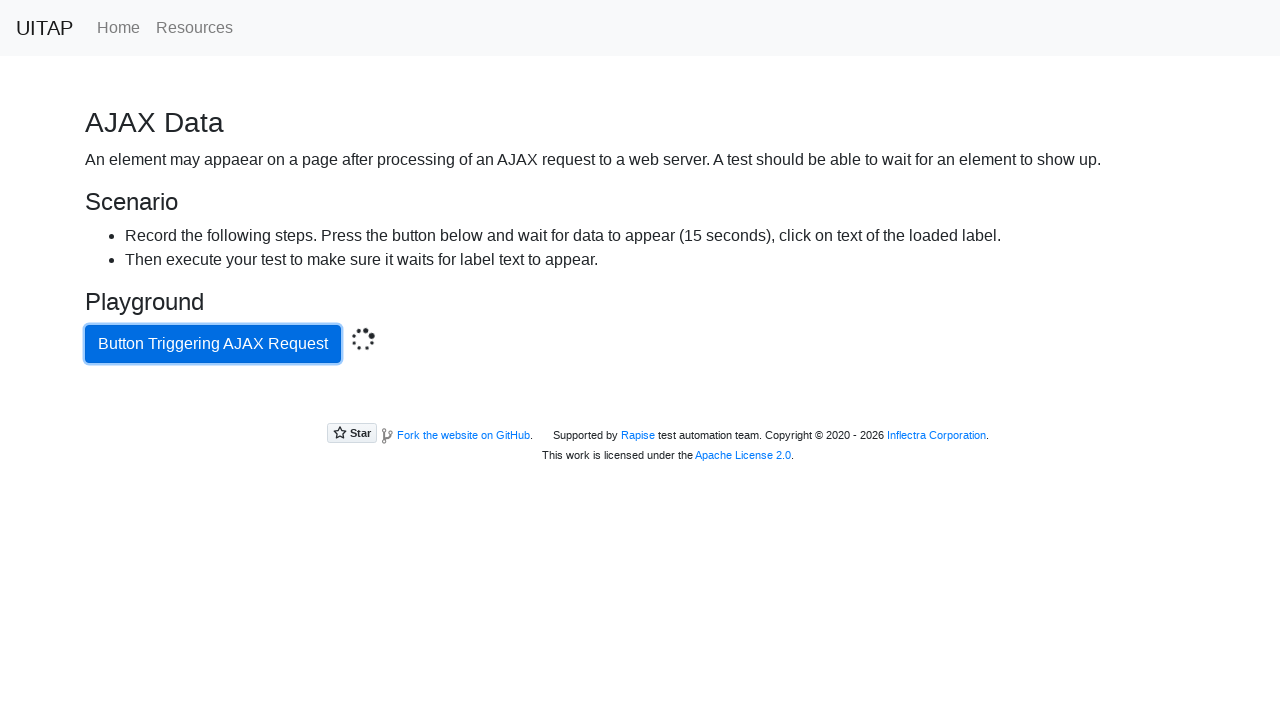

Green success alert appeared after AJAX response
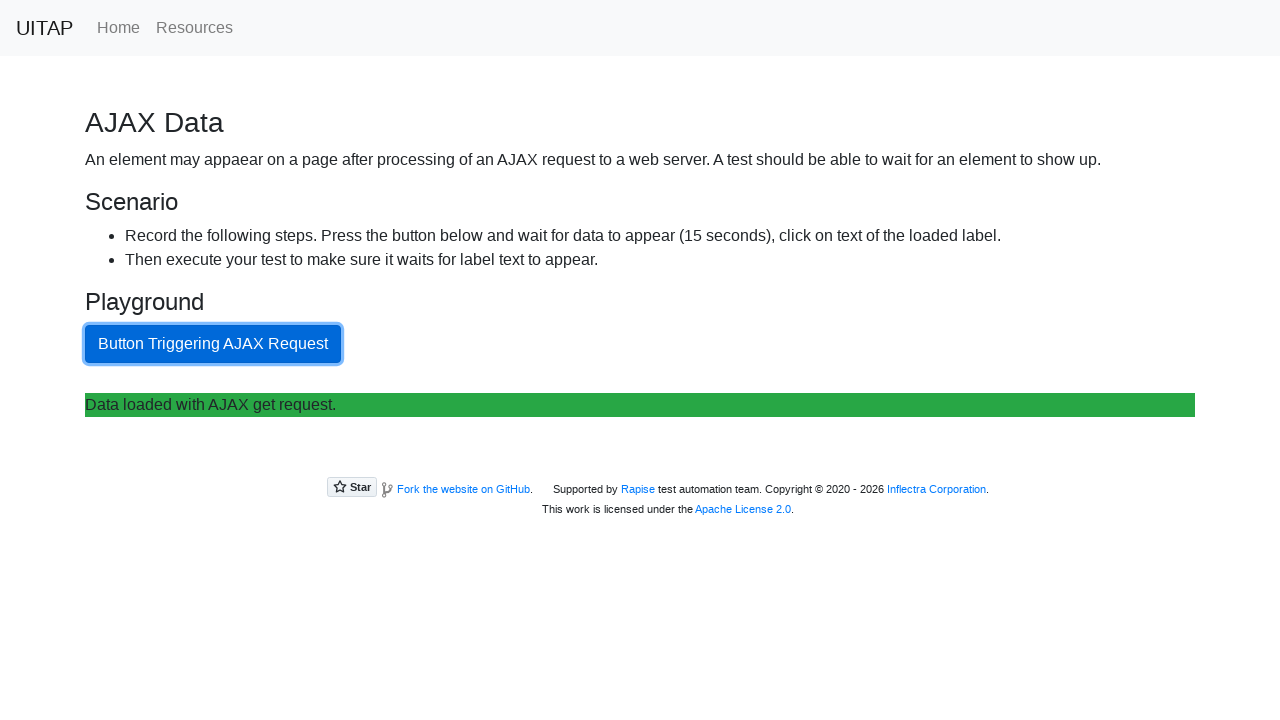

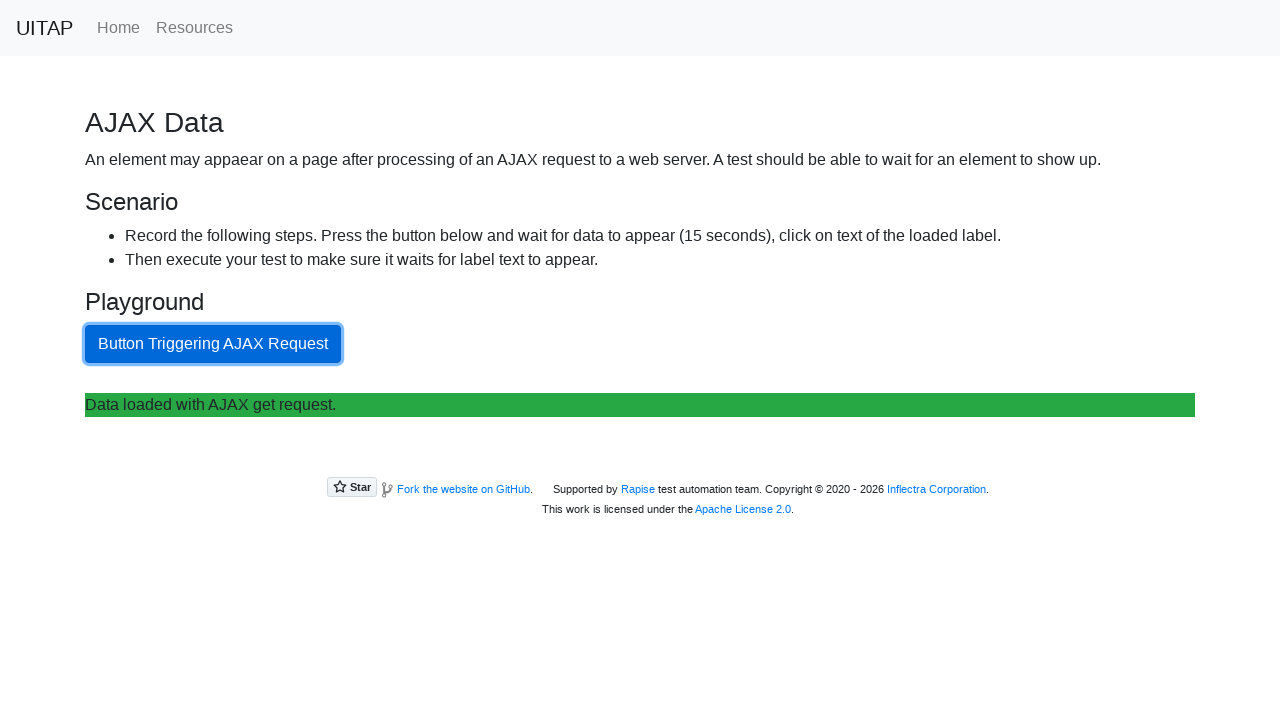